Tests a registration form by filling in first name, last name, and email fields, submitting the form, and verifying a success message is displayed.

Starting URL: http://suninjuly.github.io/registration1.html

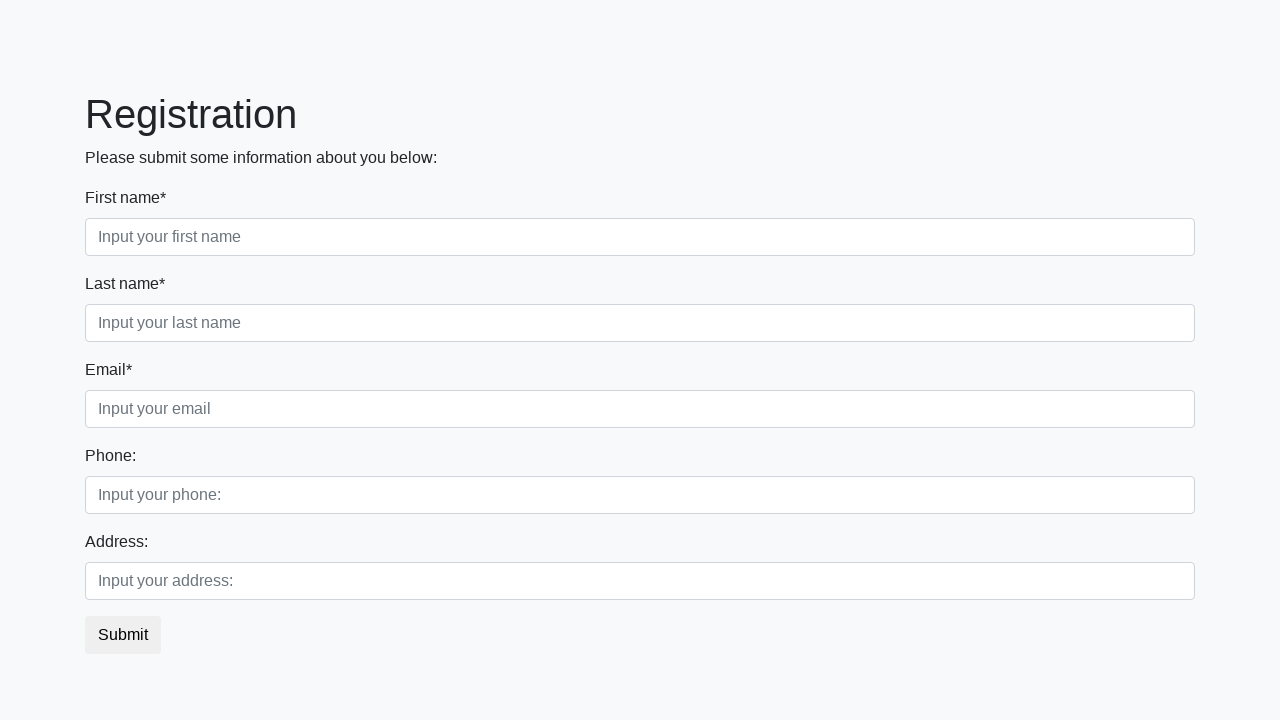

Filled first name field with 'Ivan' on .first_block .first
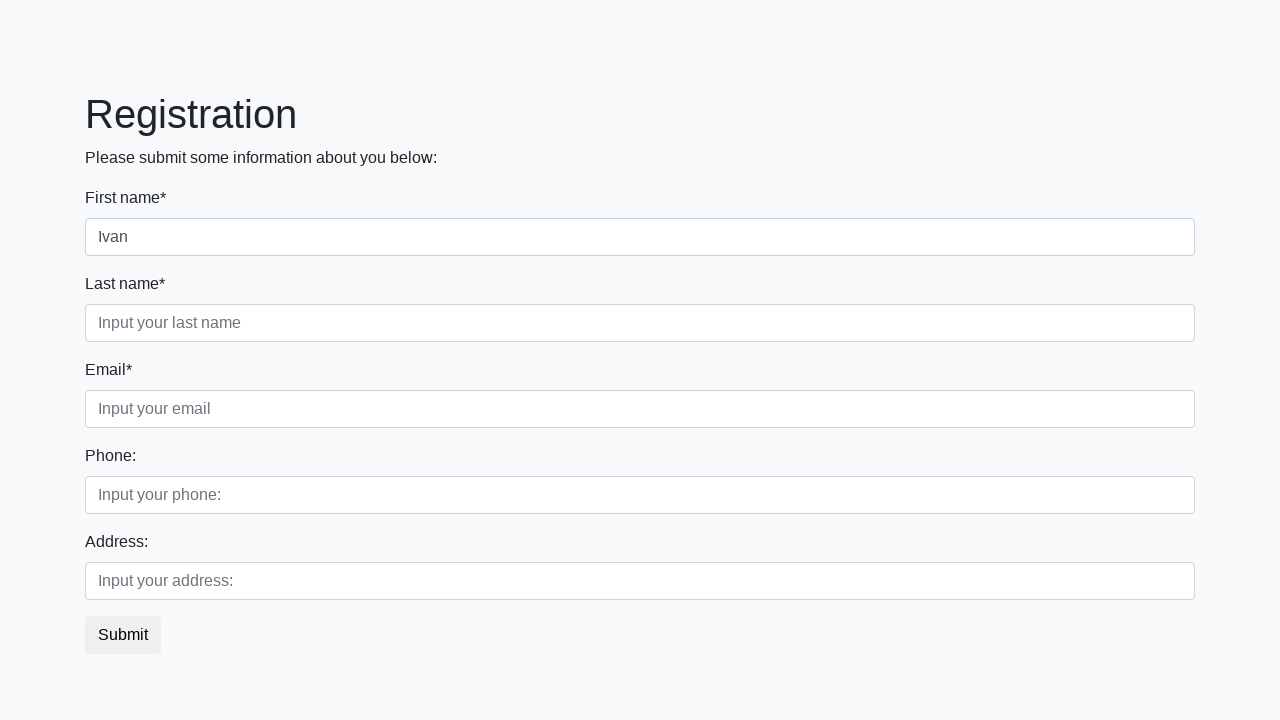

Filled last name field with 'Petrov' on [placeholder='Input your last name']
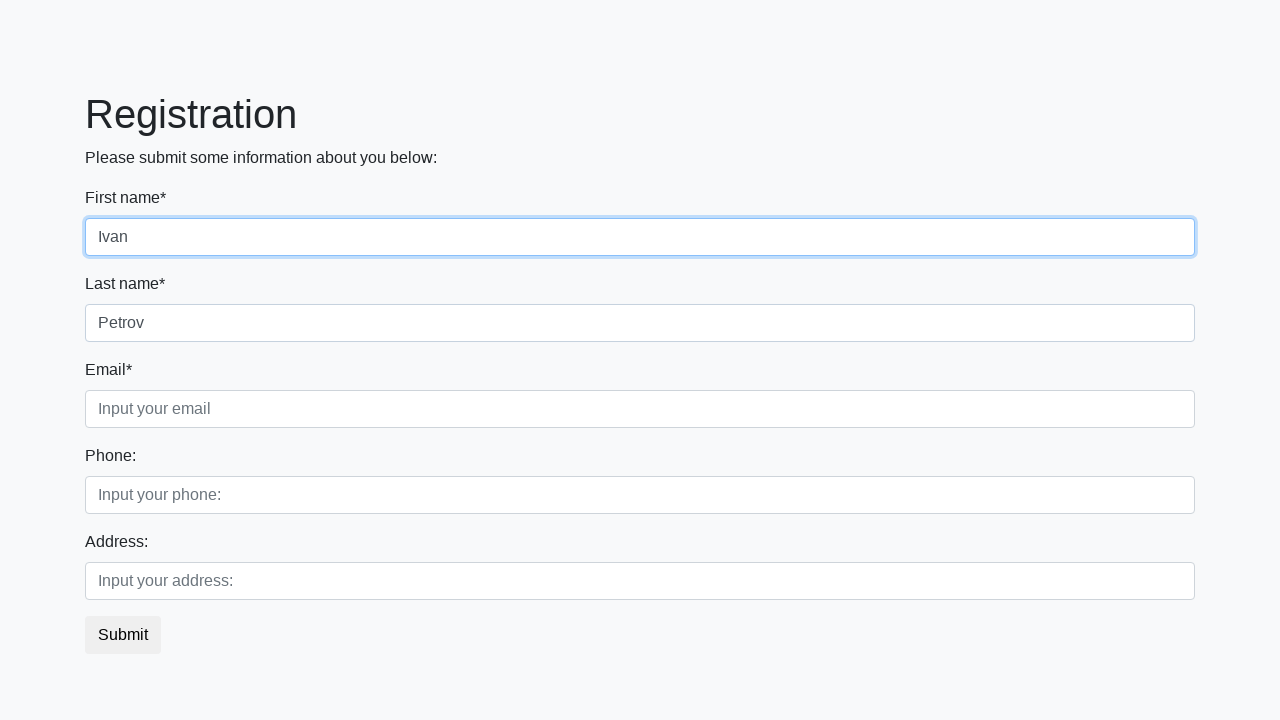

Filled email field with 'ivanpetrov@mail.ru' on [placeholder='Input your email']
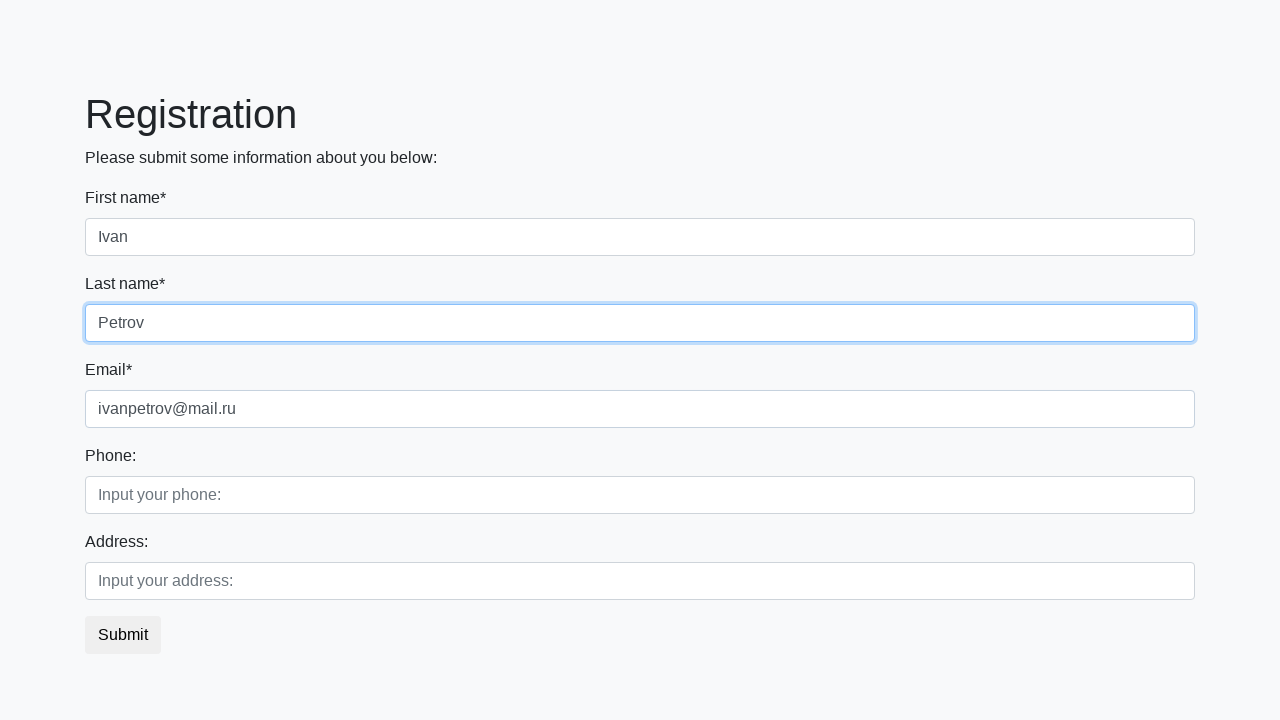

Clicked the submit button at (123, 635) on button.btn
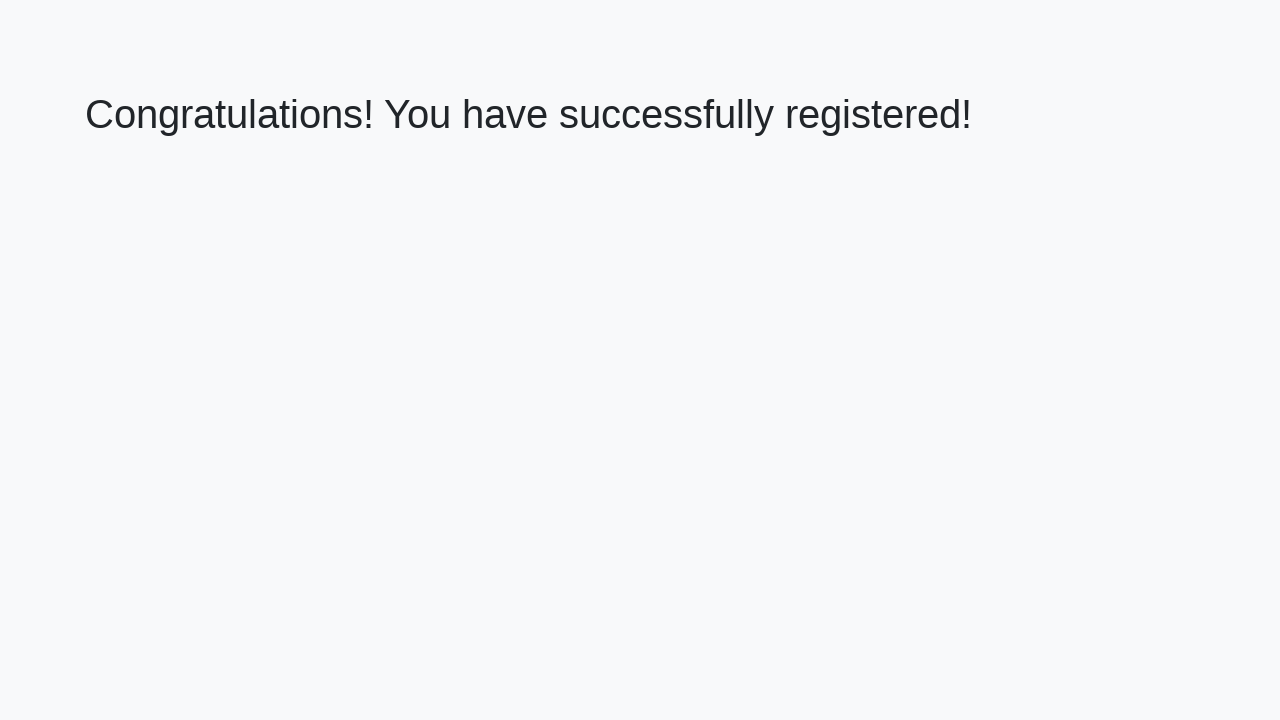

Success message heading appeared
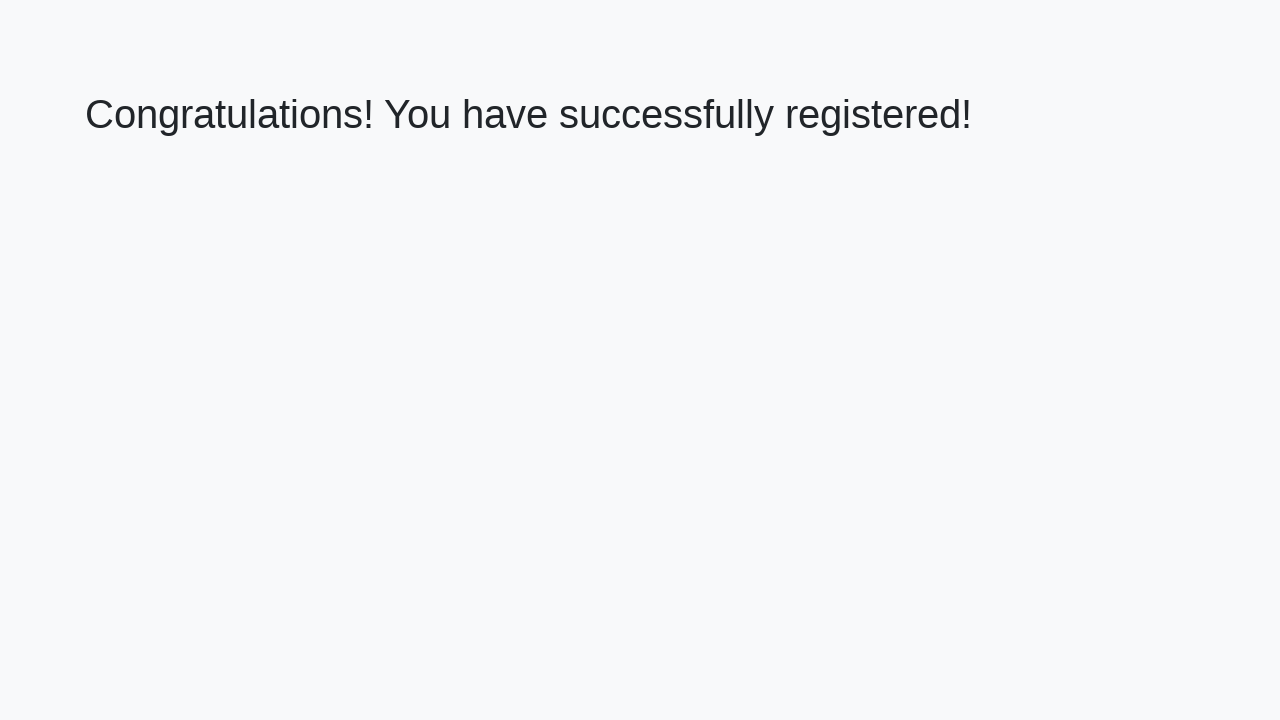

Retrieved success message text: 'Congratulations! You have successfully registered!'
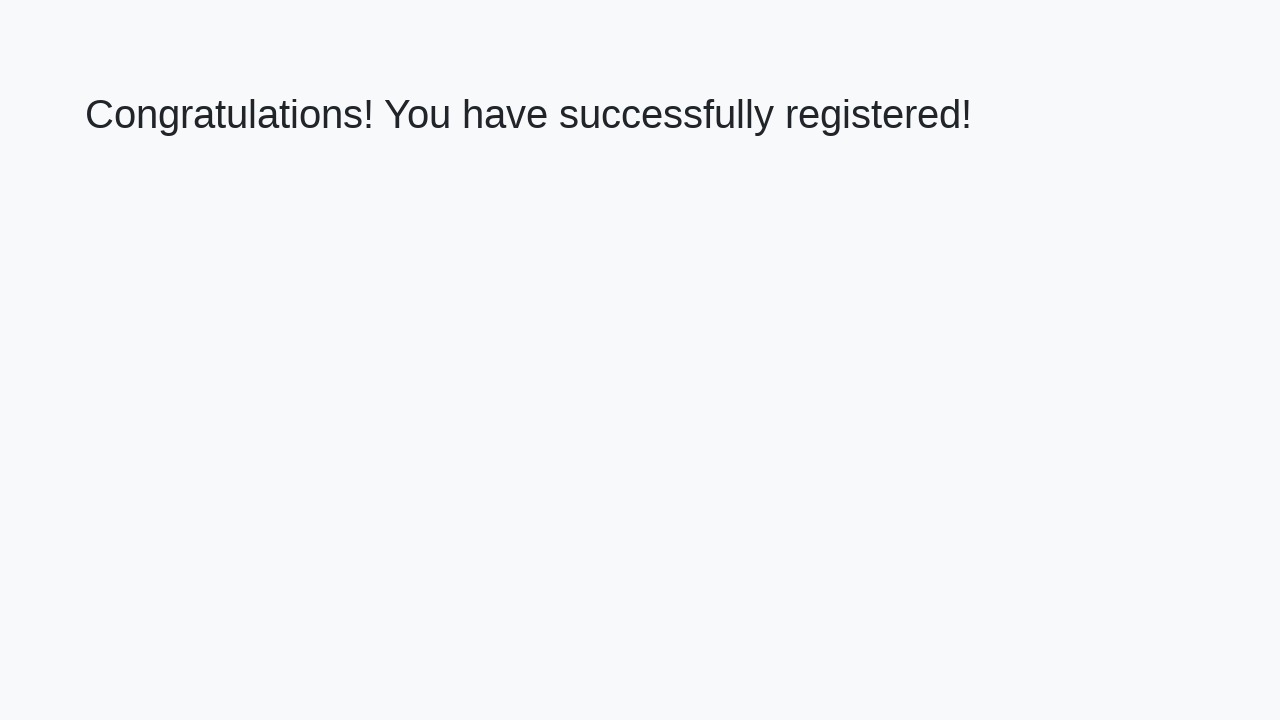

Verified success message matches expected text
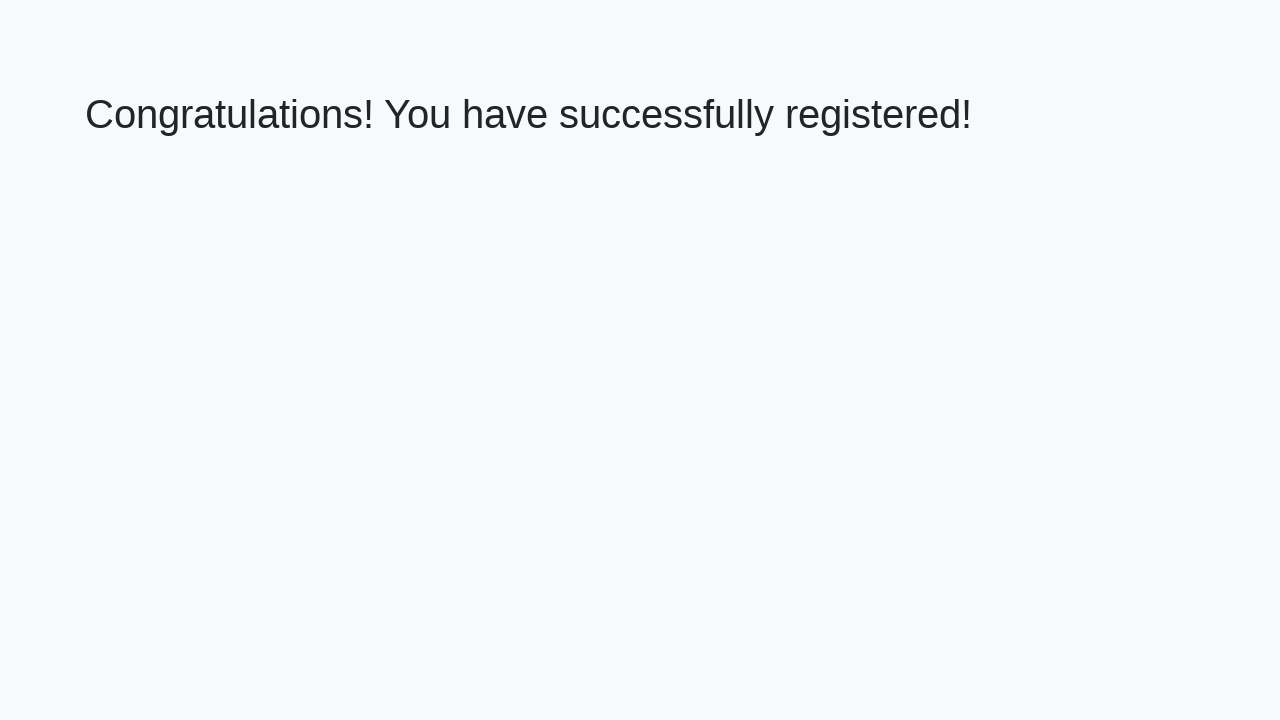

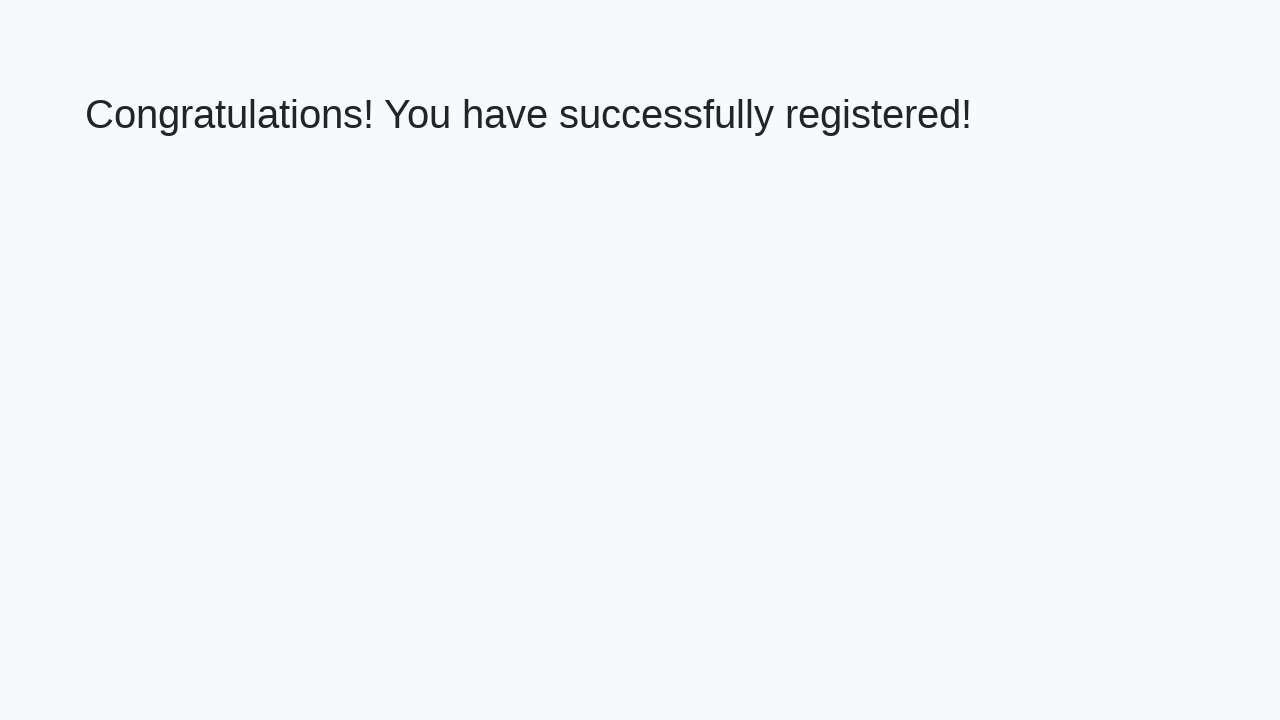